Tests checkbox interaction by checking the state of two checkboxes and ensuring both are selected, clicking only if not already selected.

Starting URL: https://the-internet.herokuapp.com/checkboxes

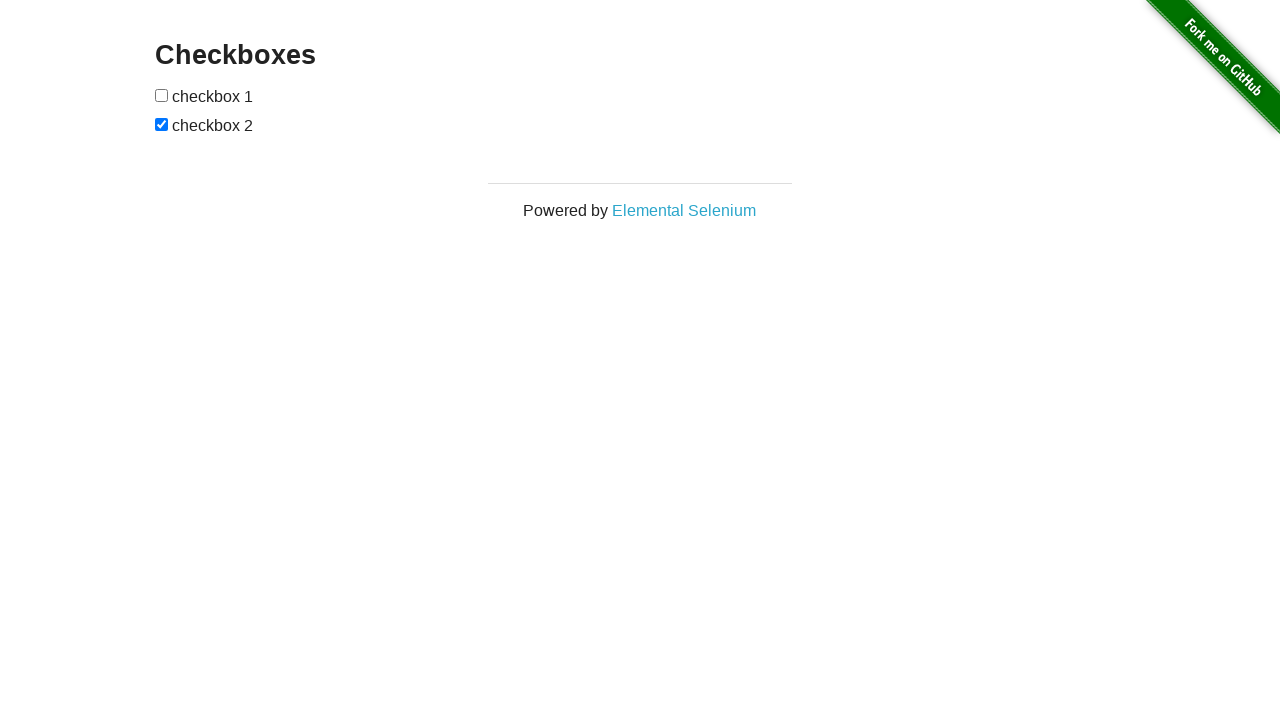

Located first checkbox element
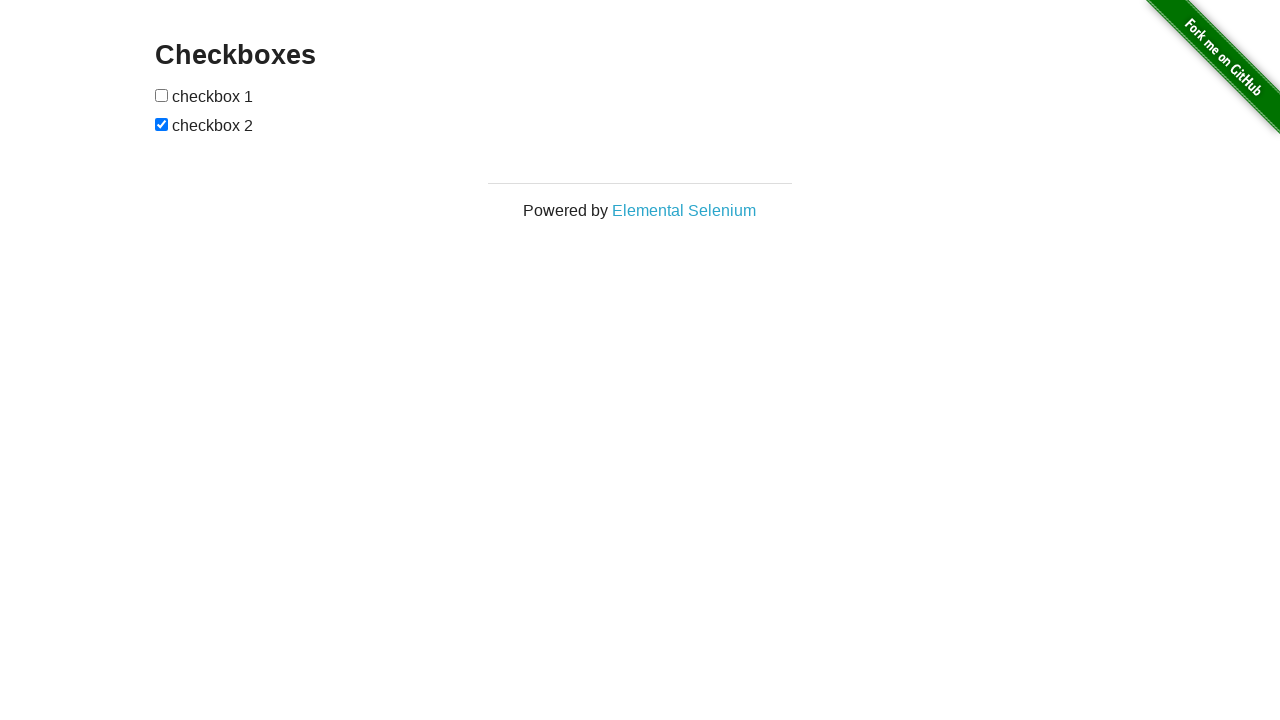

Located second checkbox element
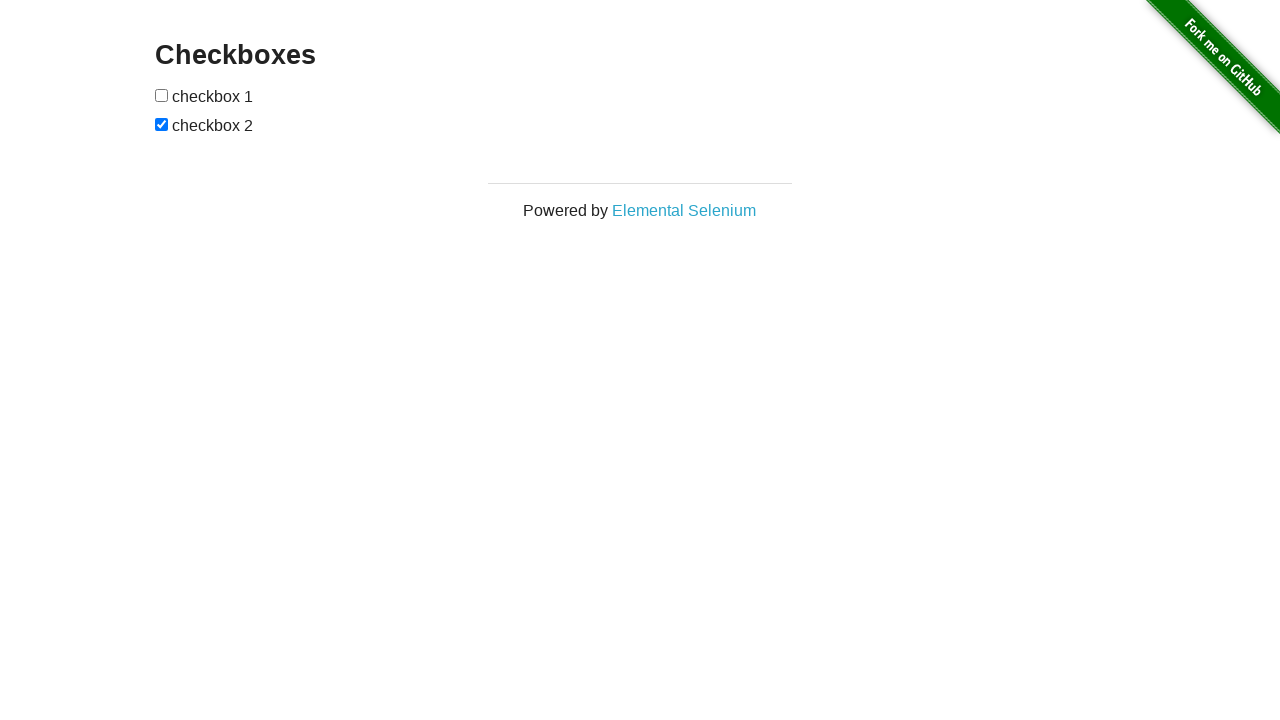

Clicked first checkbox to select it at (162, 95) on xpath=//form[@id='checkboxes']/input[1]
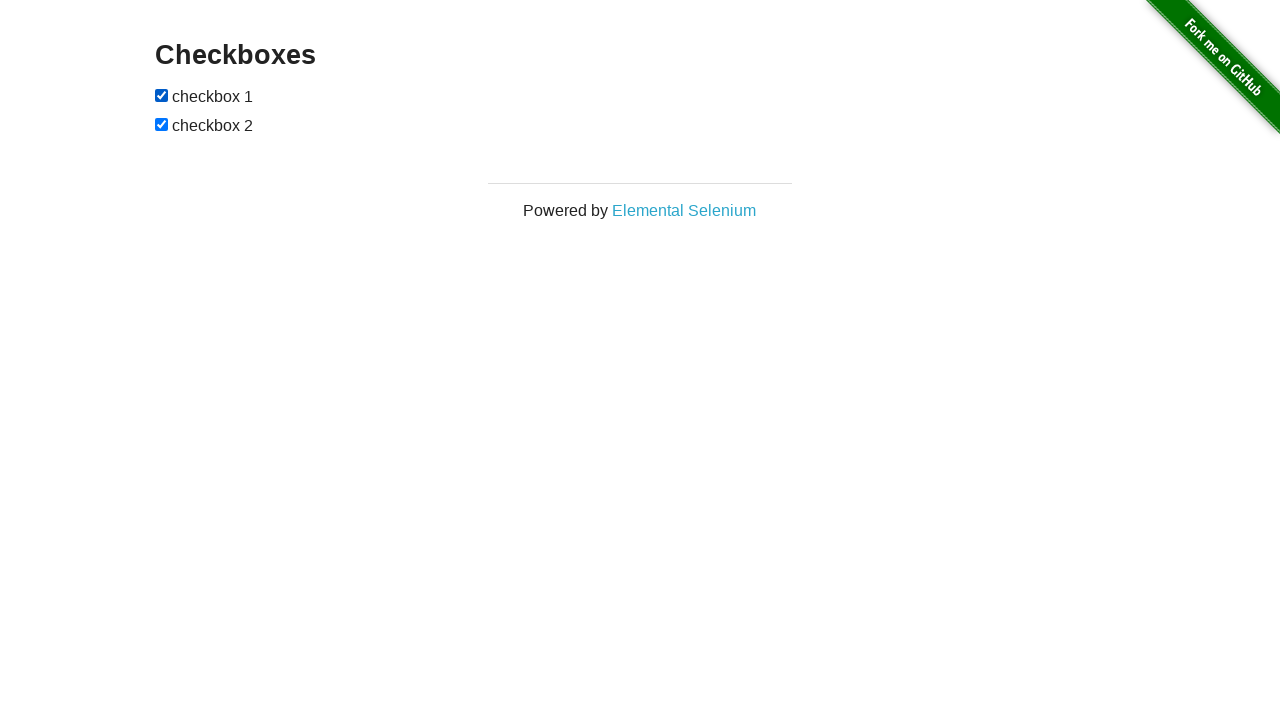

Second checkbox was already selected
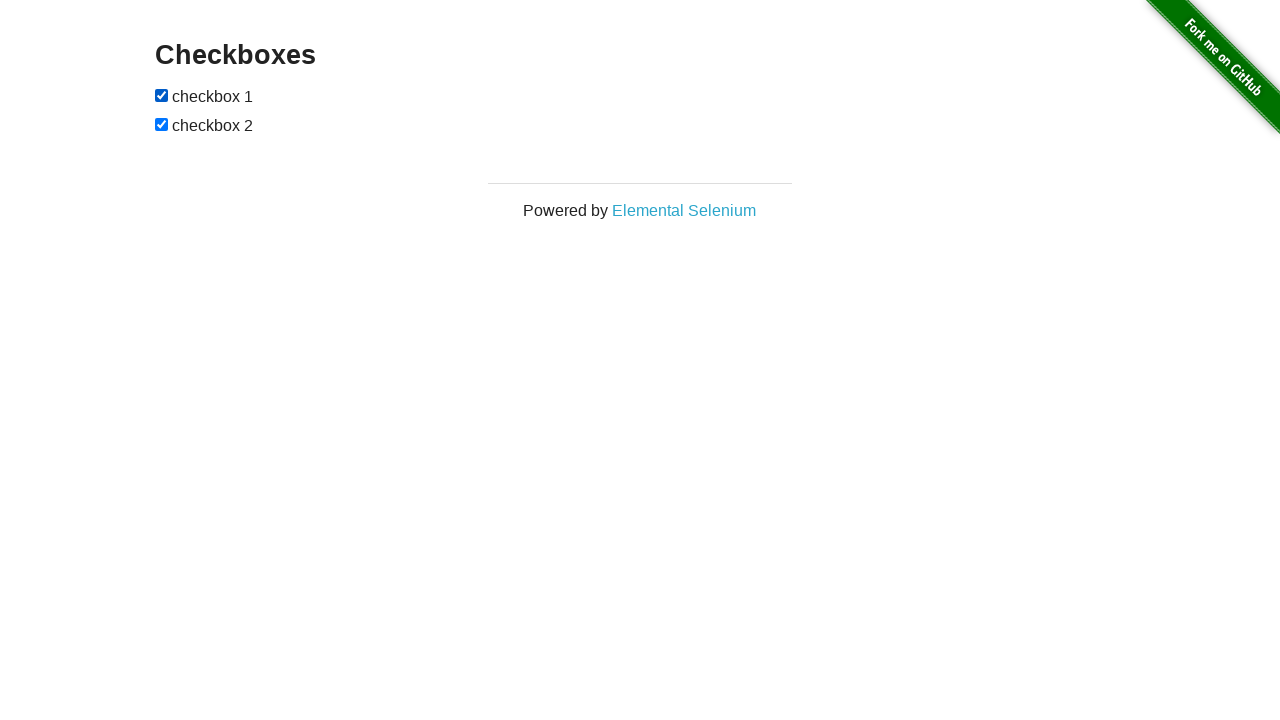

Verified first checkbox is selected
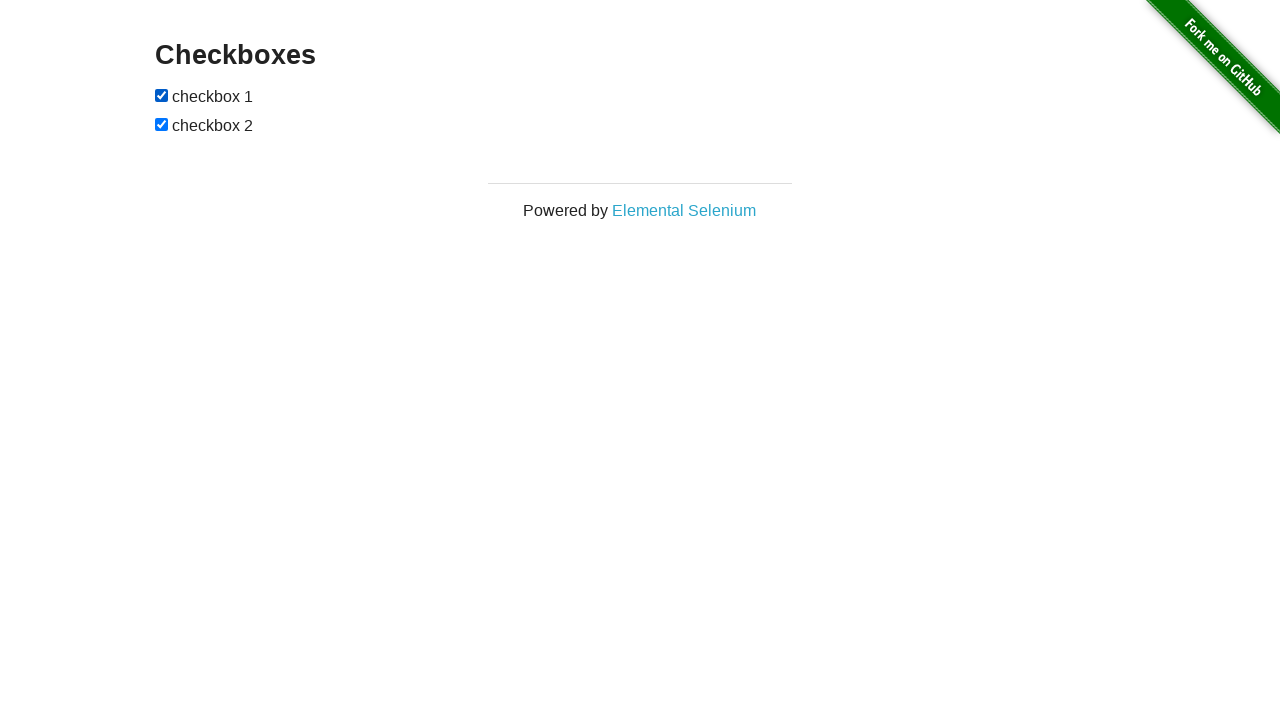

Verified second checkbox is selected
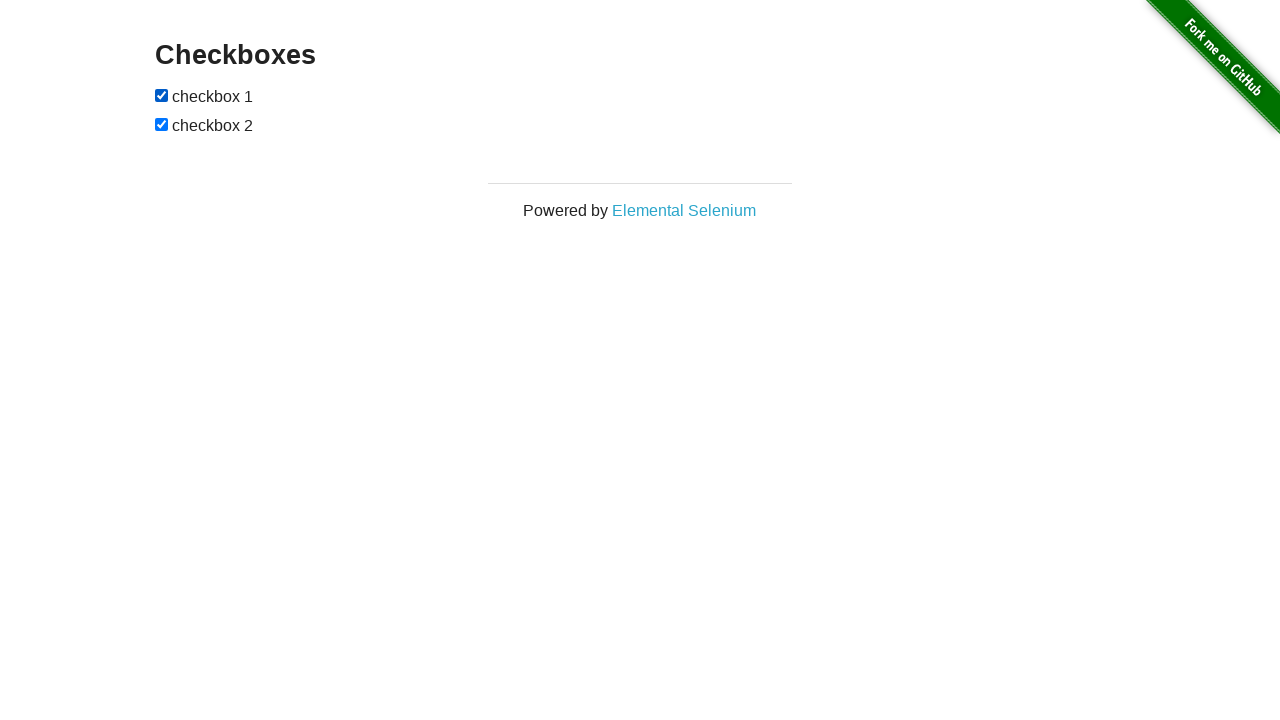

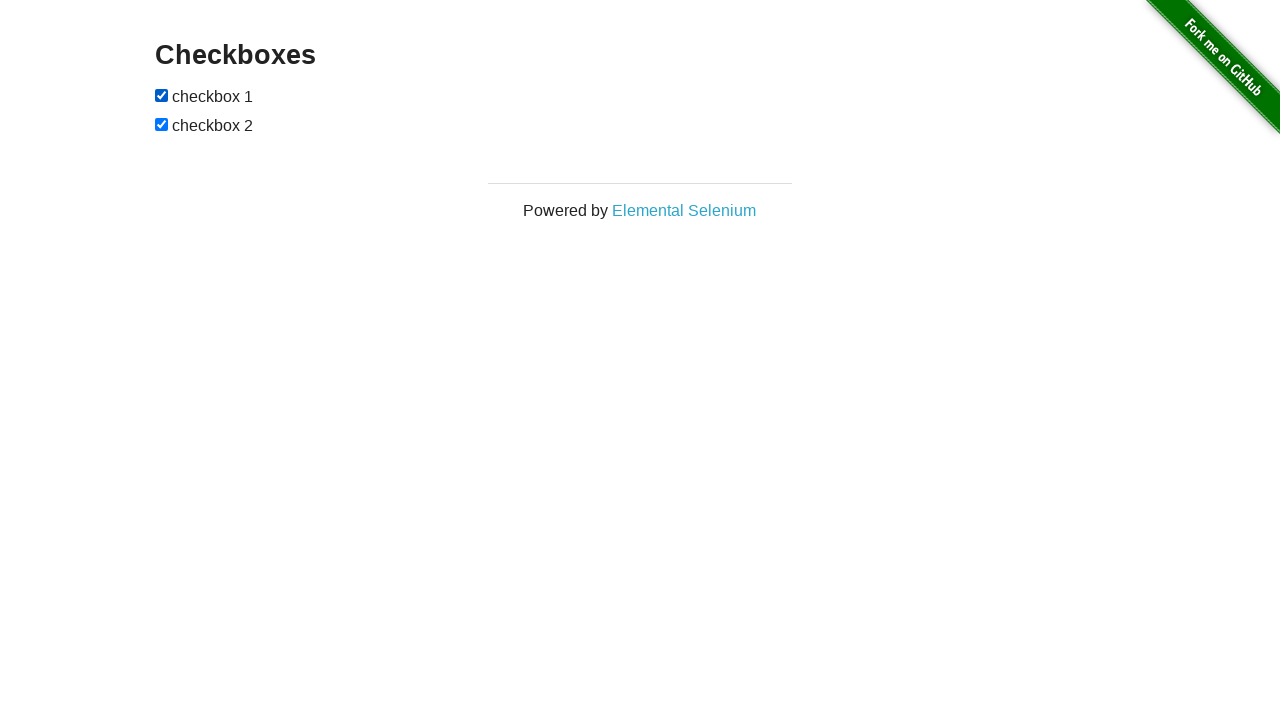